Tests date picker calendar widget by clicking to open it, navigating back 10 months, and selecting the 15th day

Starting URL: https://kristinek.github.io/site/examples/act

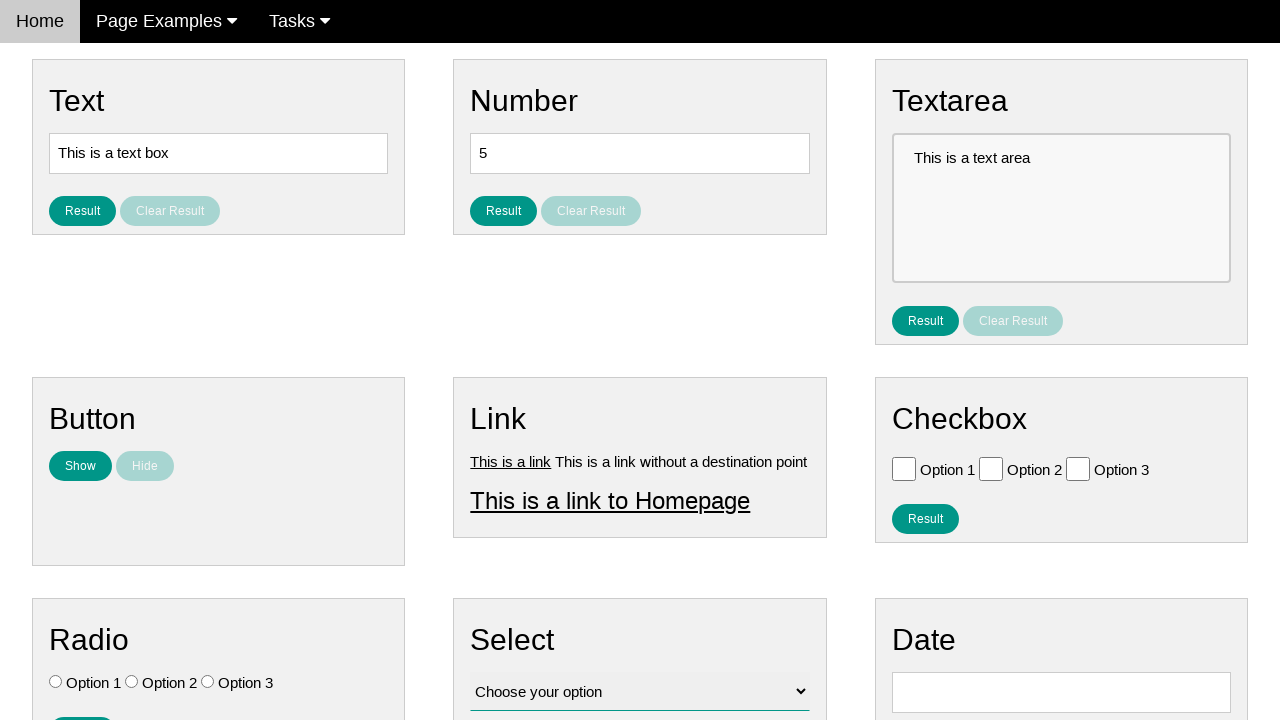

Clicked on date input field to open calendar widget at (1061, 692) on #vfb-8
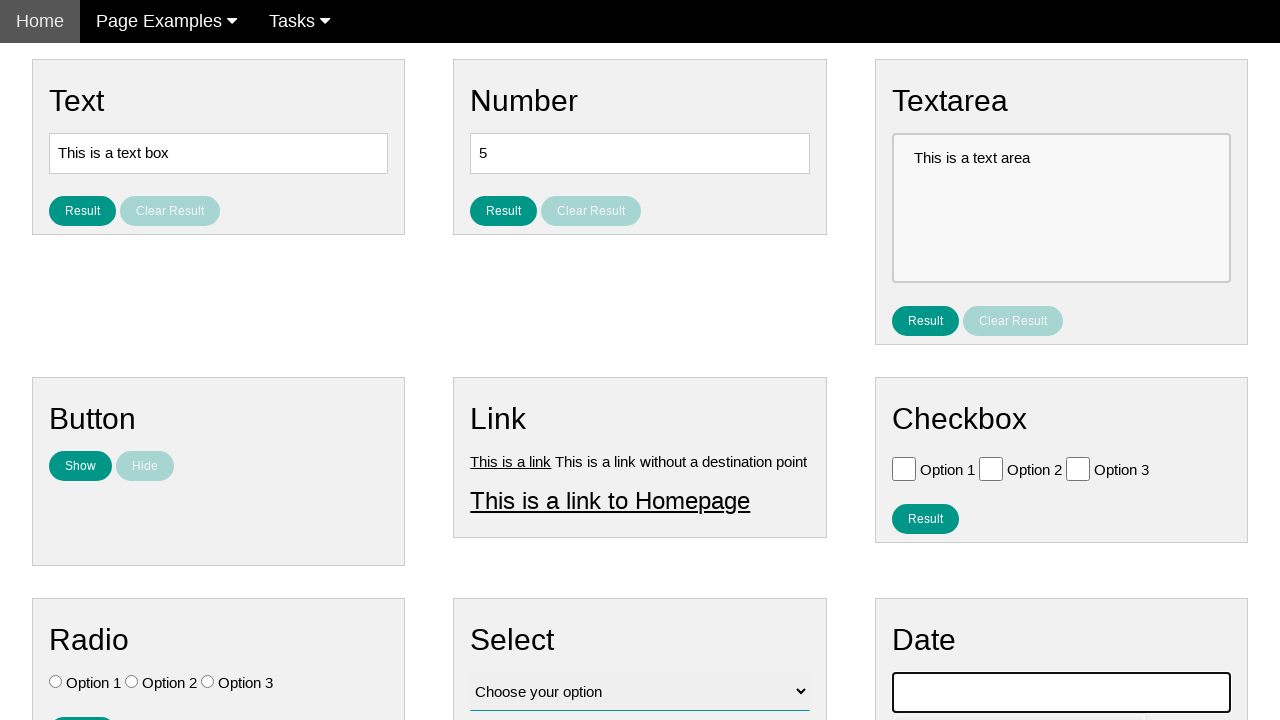

Calendar widget appeared and is ready
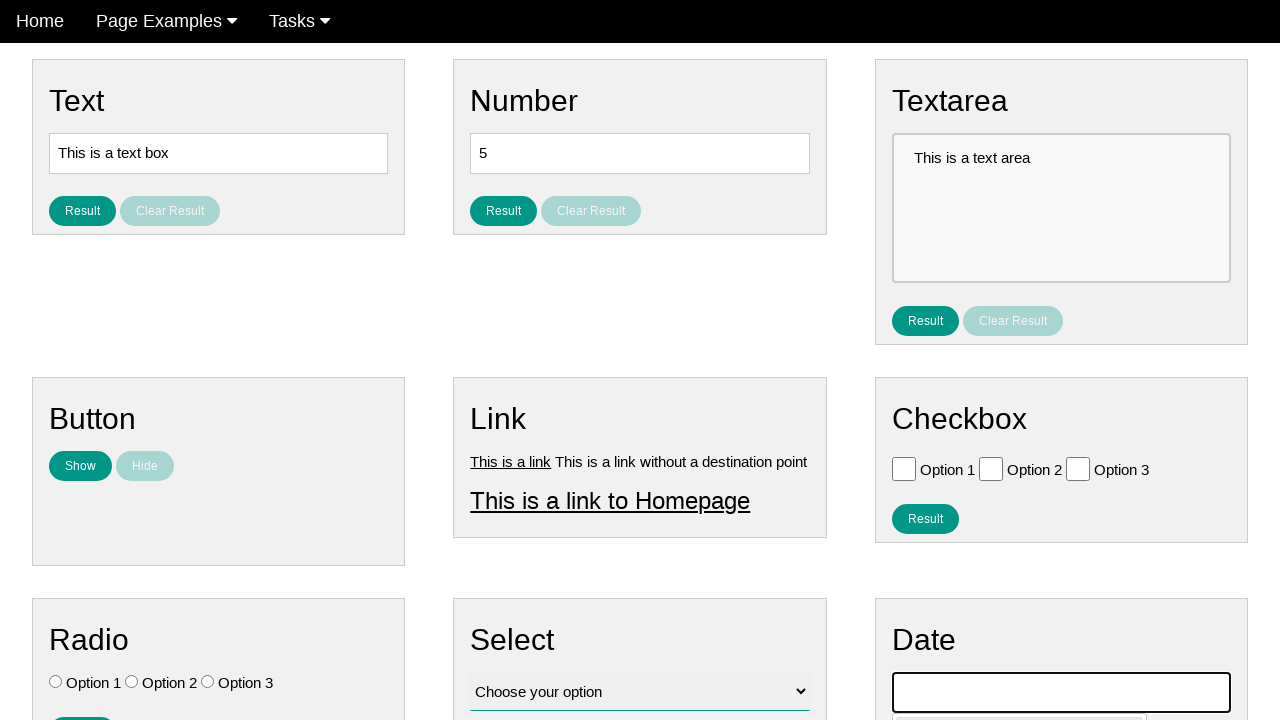

Navigated back one month in calendar (month 1 of 10) at (912, 408) on #ui-datepicker-div .ui-datepicker-prev
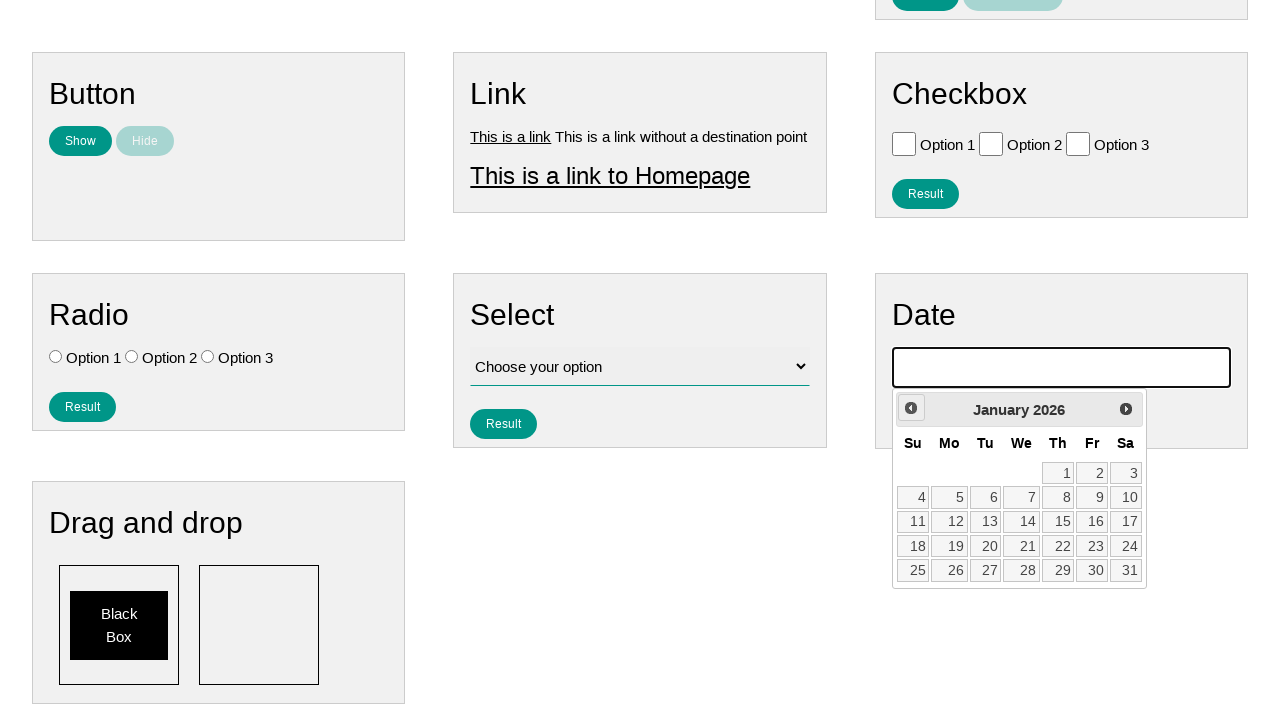

Navigated back one month in calendar (month 2 of 10) at (911, 408) on #ui-datepicker-div .ui-datepicker-prev
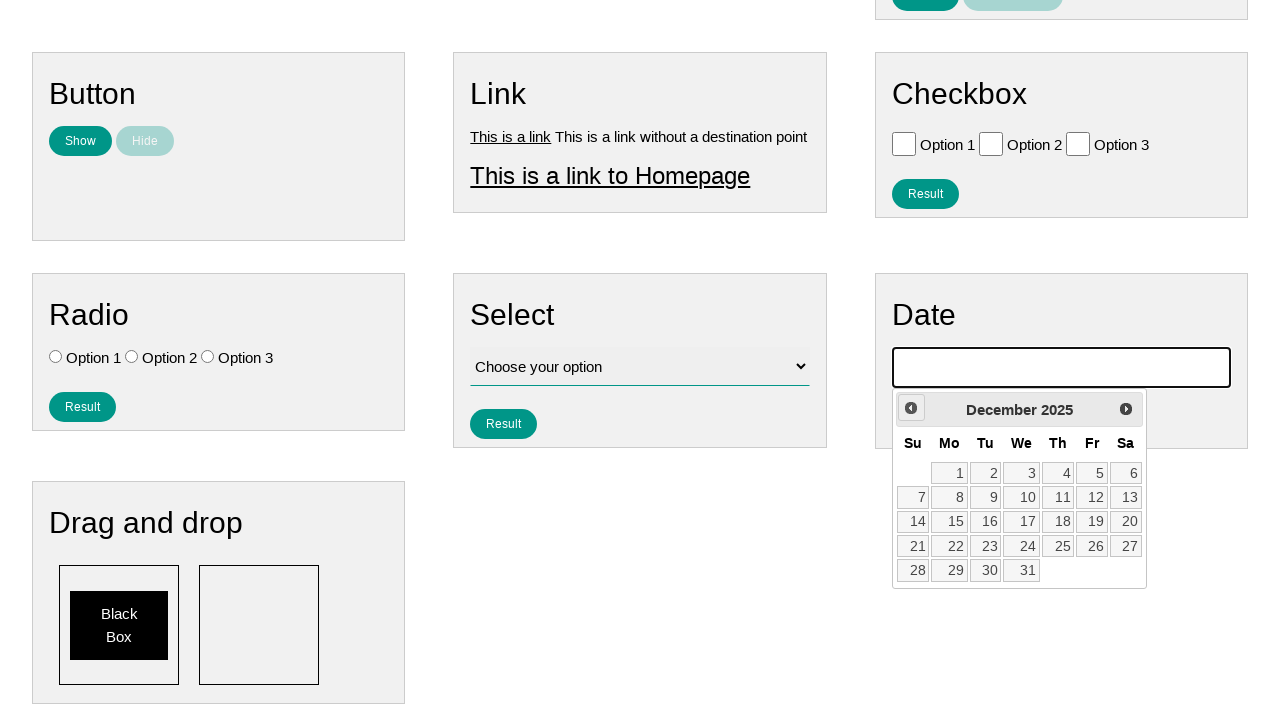

Navigated back one month in calendar (month 3 of 10) at (911, 408) on #ui-datepicker-div .ui-datepicker-prev
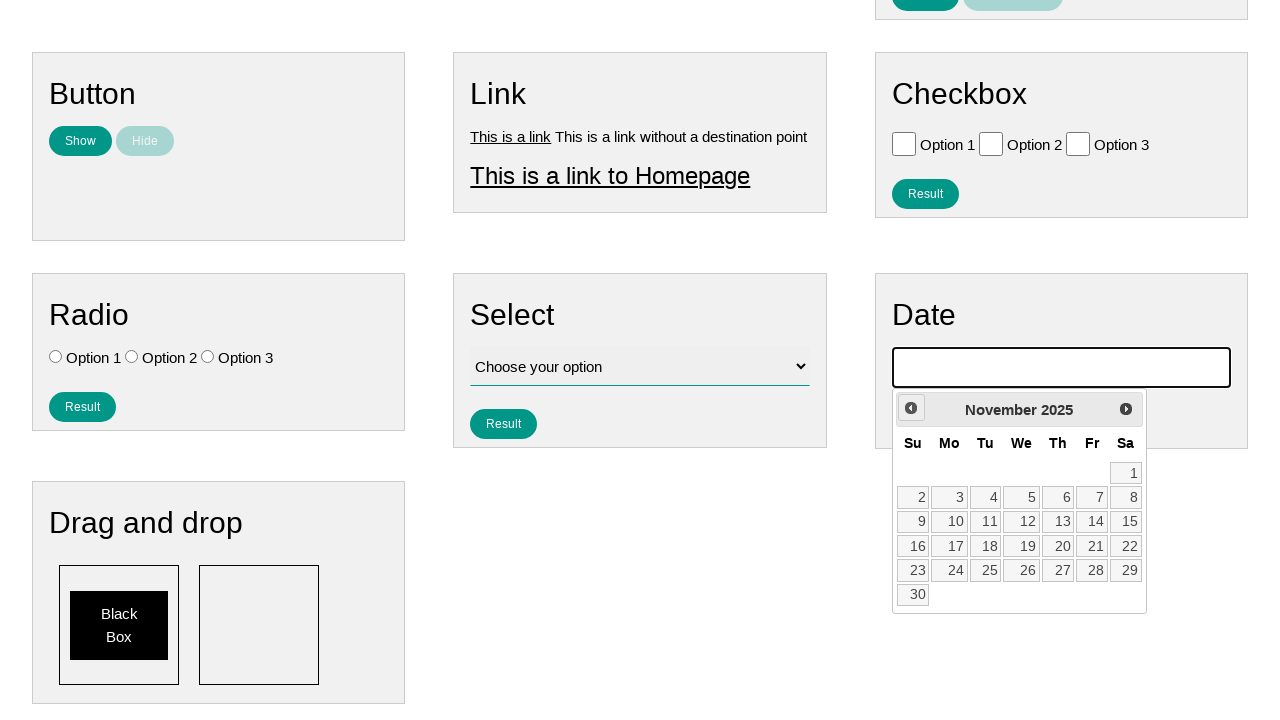

Navigated back one month in calendar (month 4 of 10) at (911, 408) on #ui-datepicker-div .ui-datepicker-prev
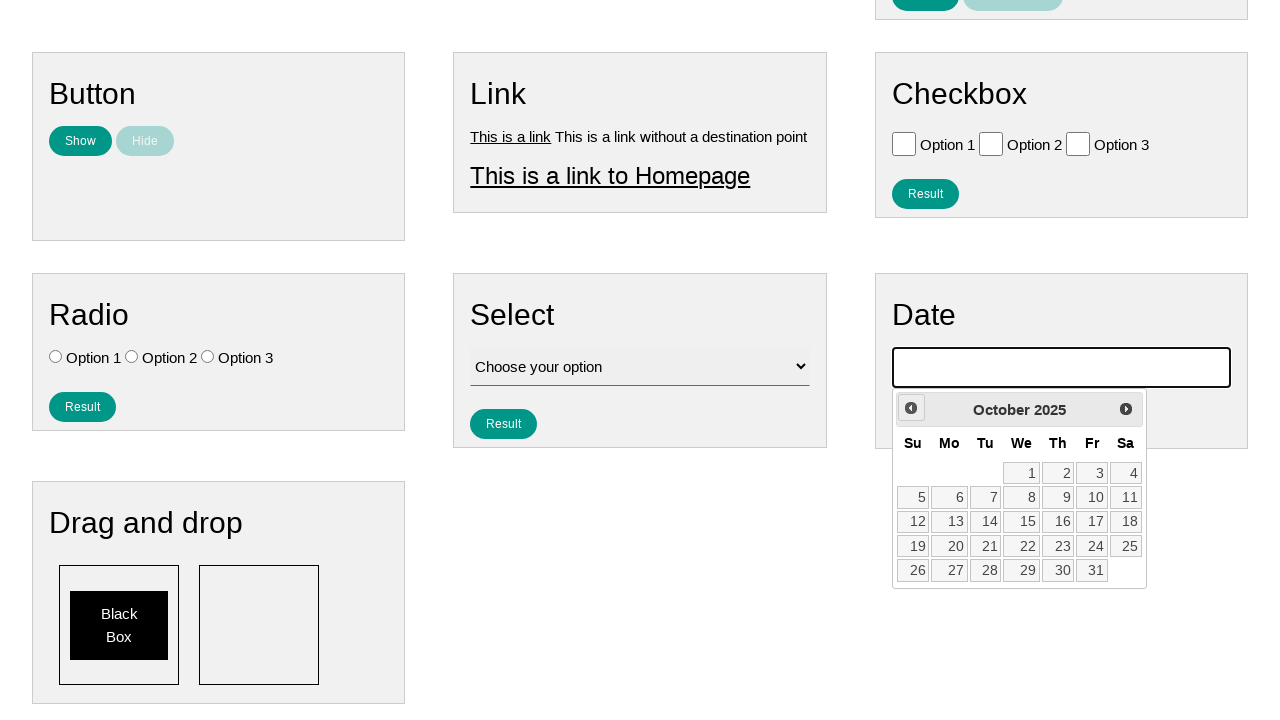

Navigated back one month in calendar (month 5 of 10) at (911, 408) on #ui-datepicker-div .ui-datepicker-prev
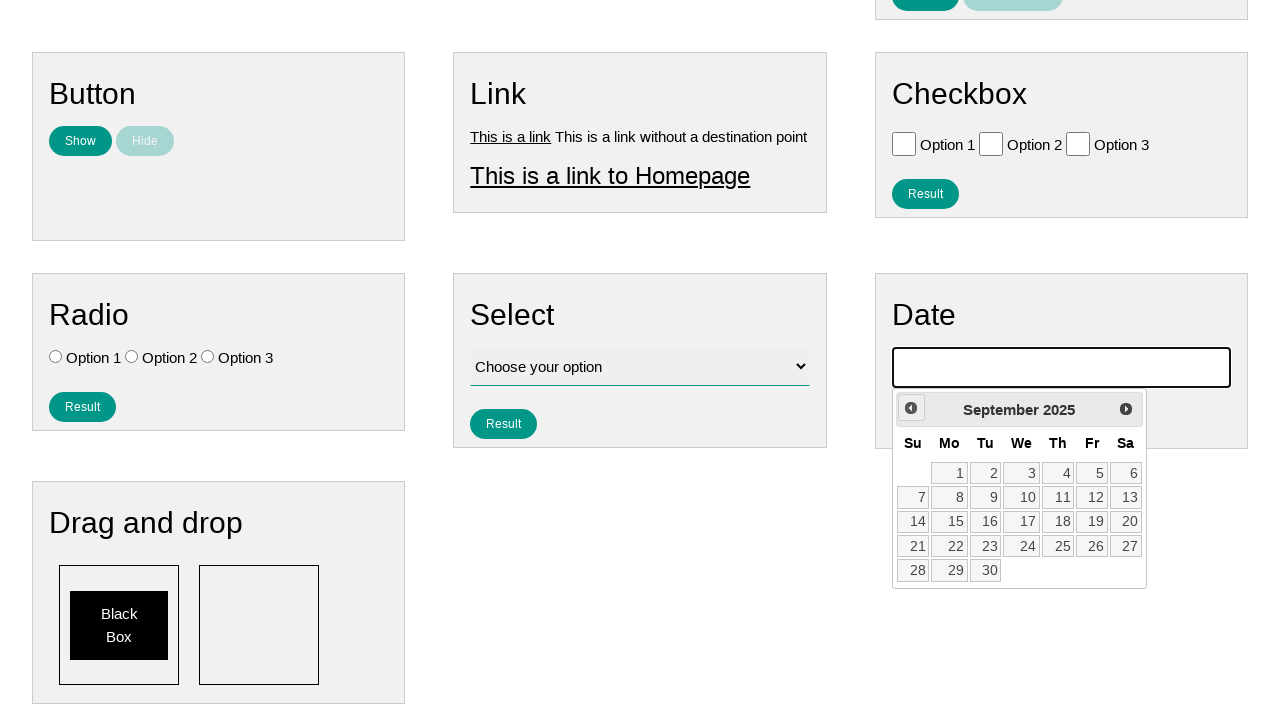

Navigated back one month in calendar (month 6 of 10) at (911, 408) on #ui-datepicker-div .ui-datepicker-prev
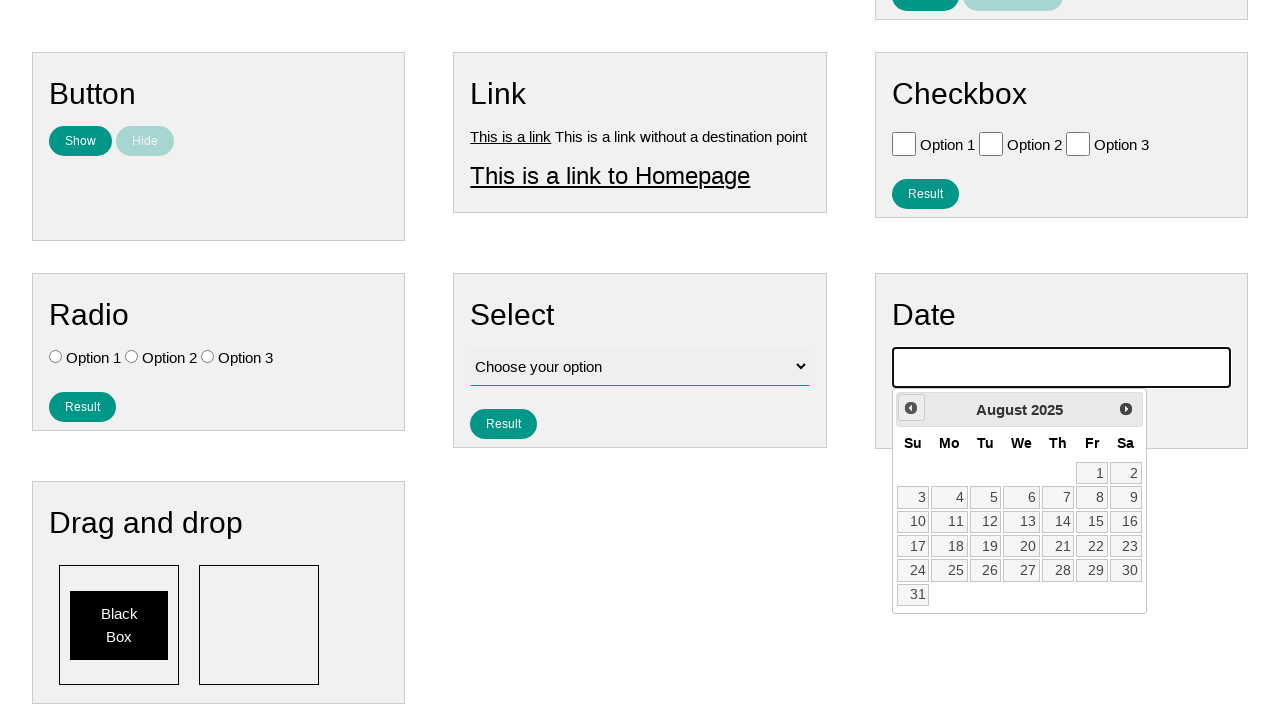

Navigated back one month in calendar (month 7 of 10) at (911, 408) on #ui-datepicker-div .ui-datepicker-prev
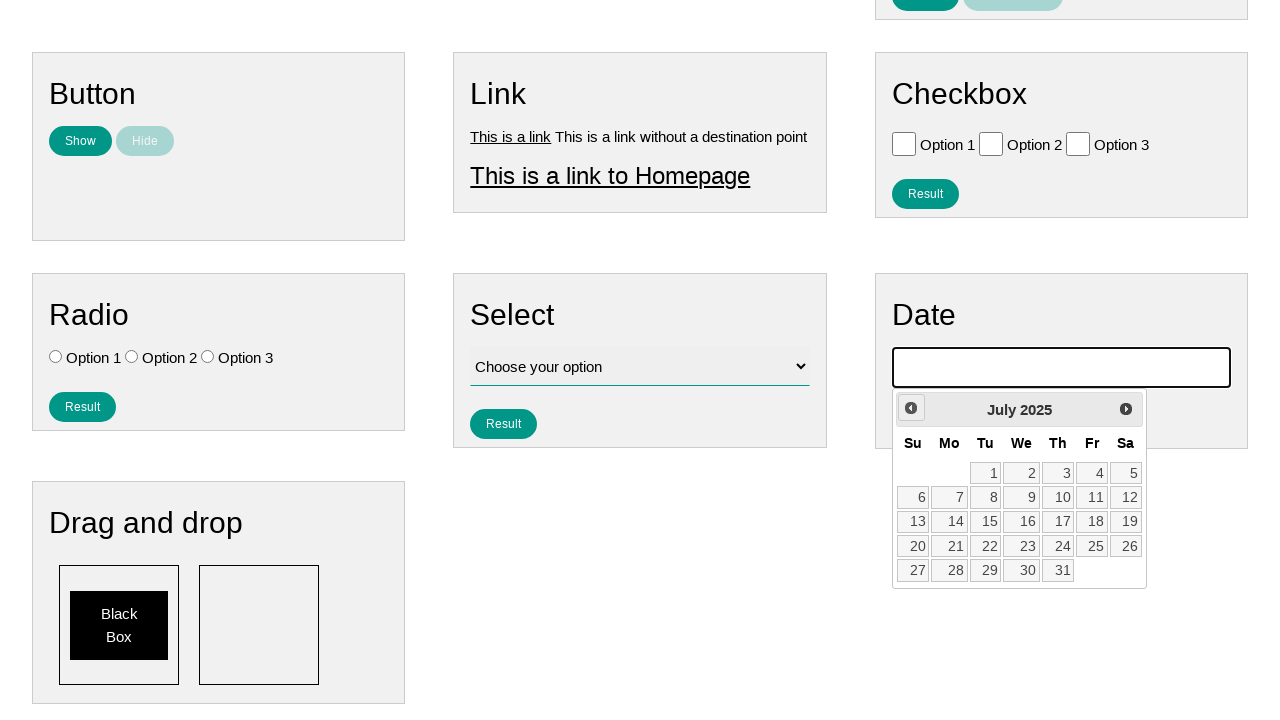

Navigated back one month in calendar (month 8 of 10) at (911, 408) on #ui-datepicker-div .ui-datepicker-prev
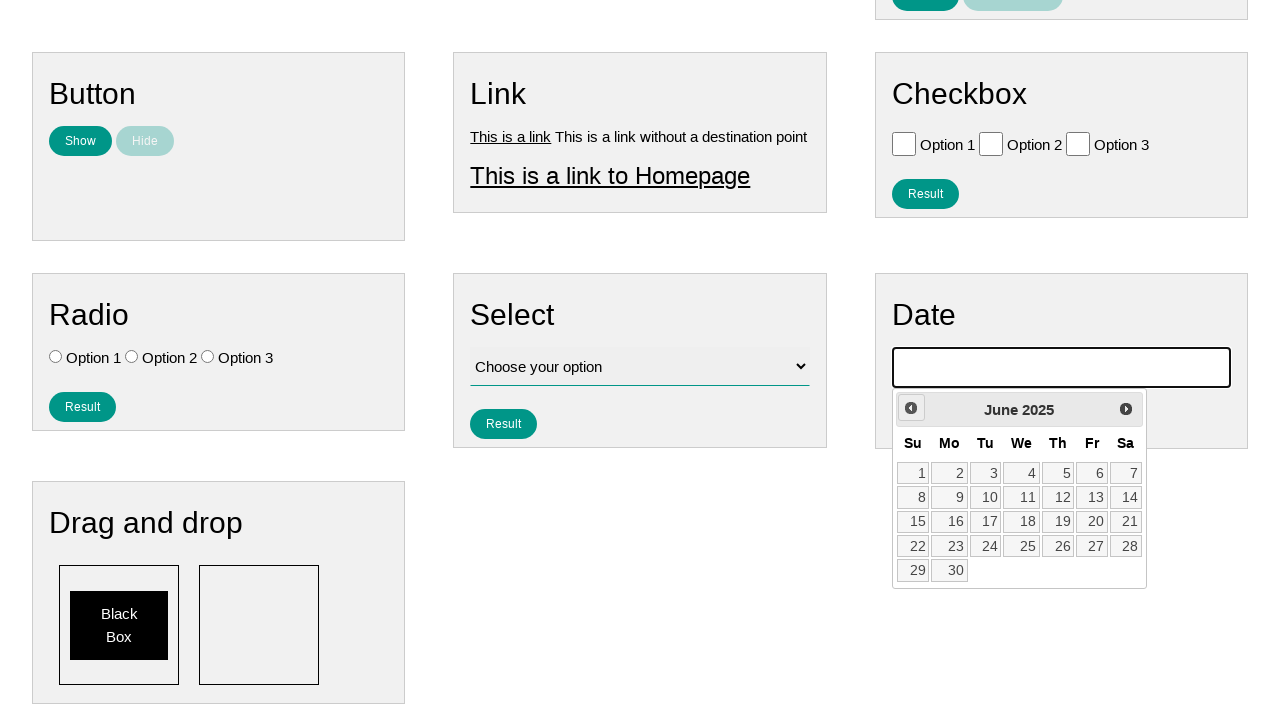

Navigated back one month in calendar (month 9 of 10) at (911, 408) on #ui-datepicker-div .ui-datepicker-prev
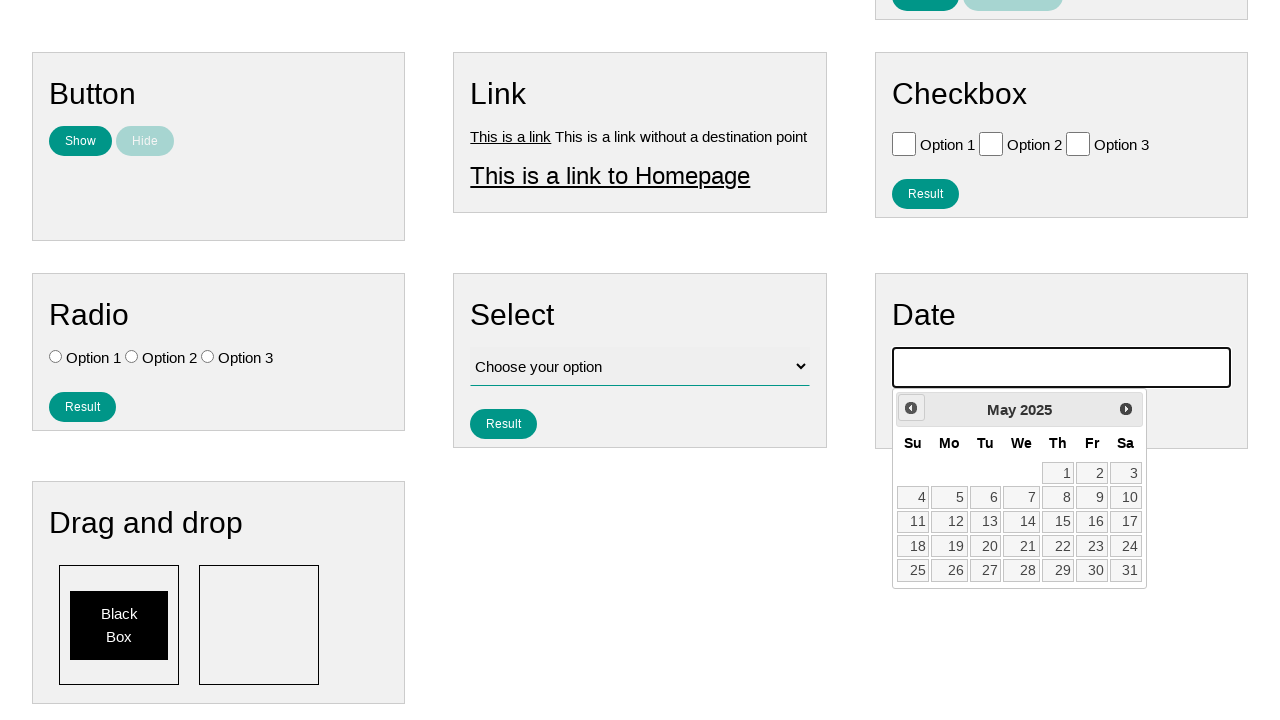

Navigated back one month in calendar (month 10 of 10) at (911, 408) on #ui-datepicker-div .ui-datepicker-prev
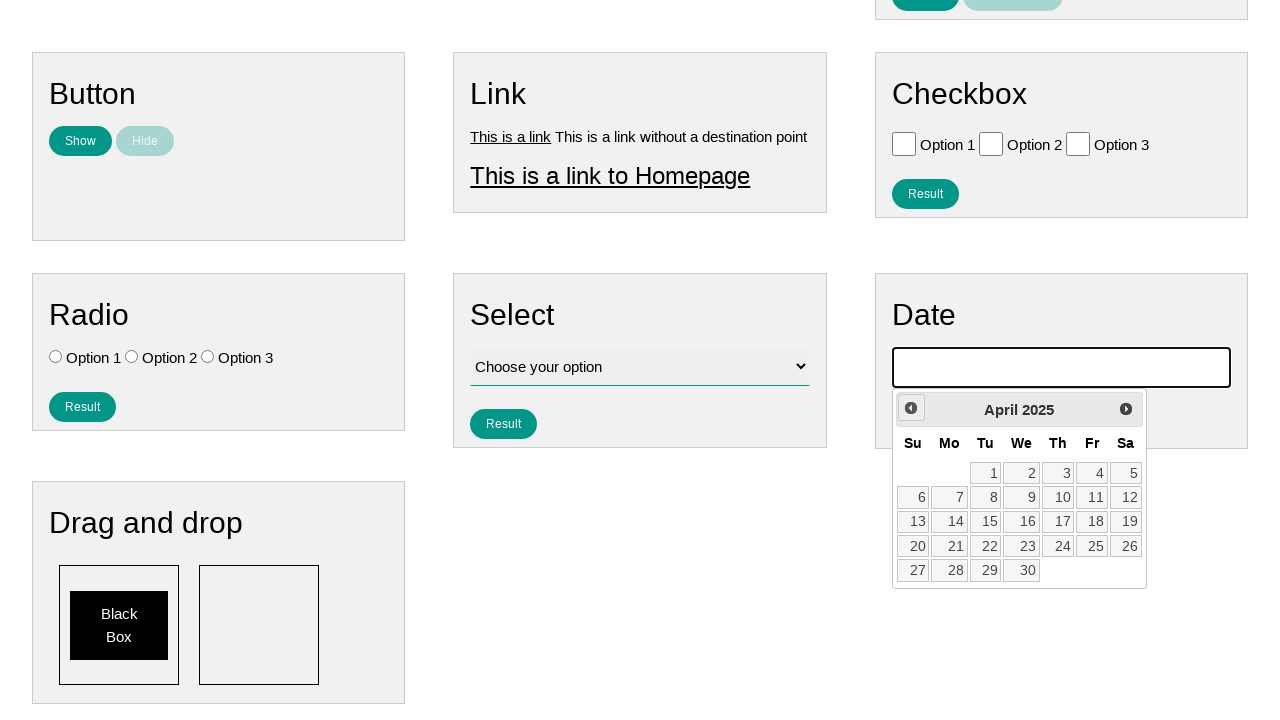

Selected the 15th day from the calendar at (986, 522) on #ui-datepicker-div >> xpath=//a[text()='15']
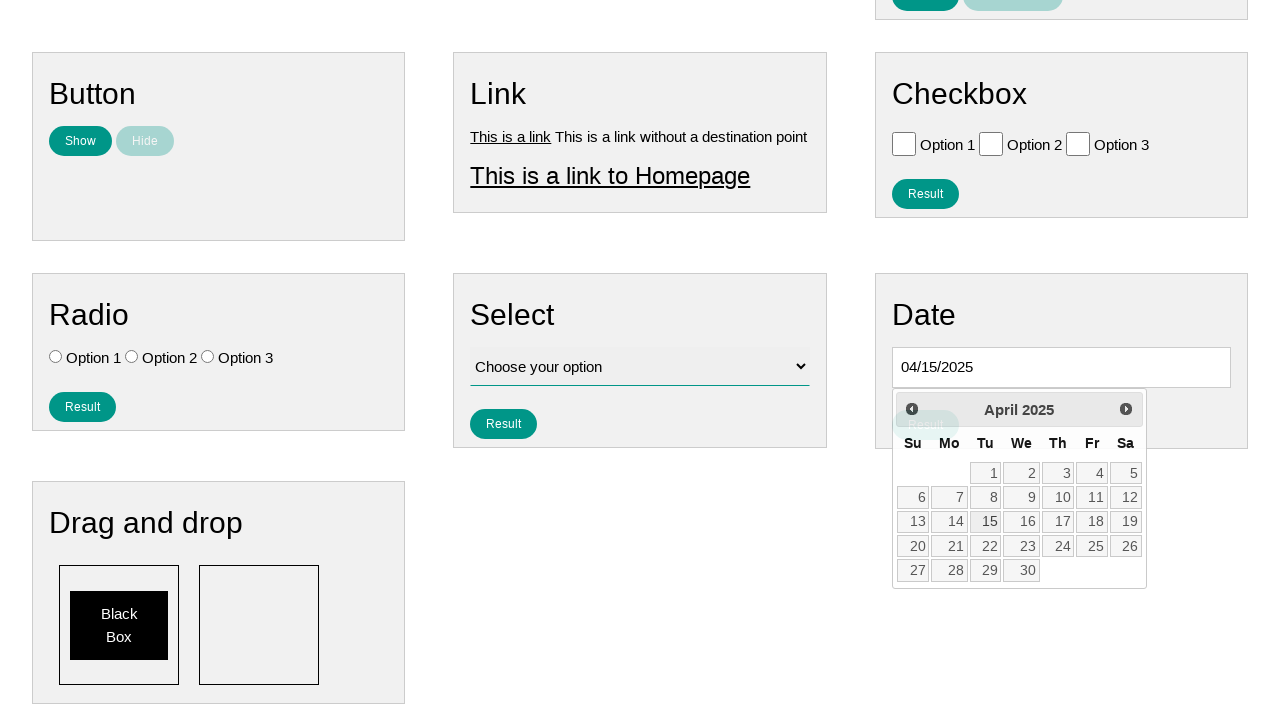

Cleared the date input field on #vfb-8
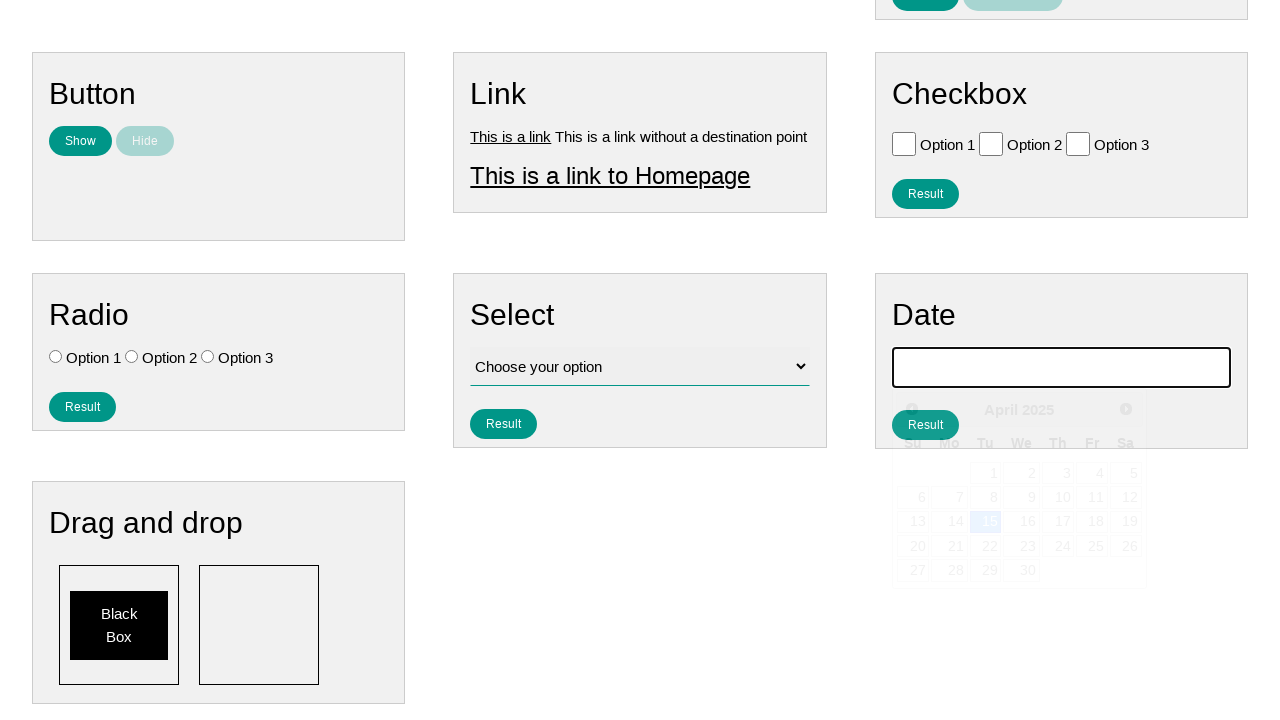

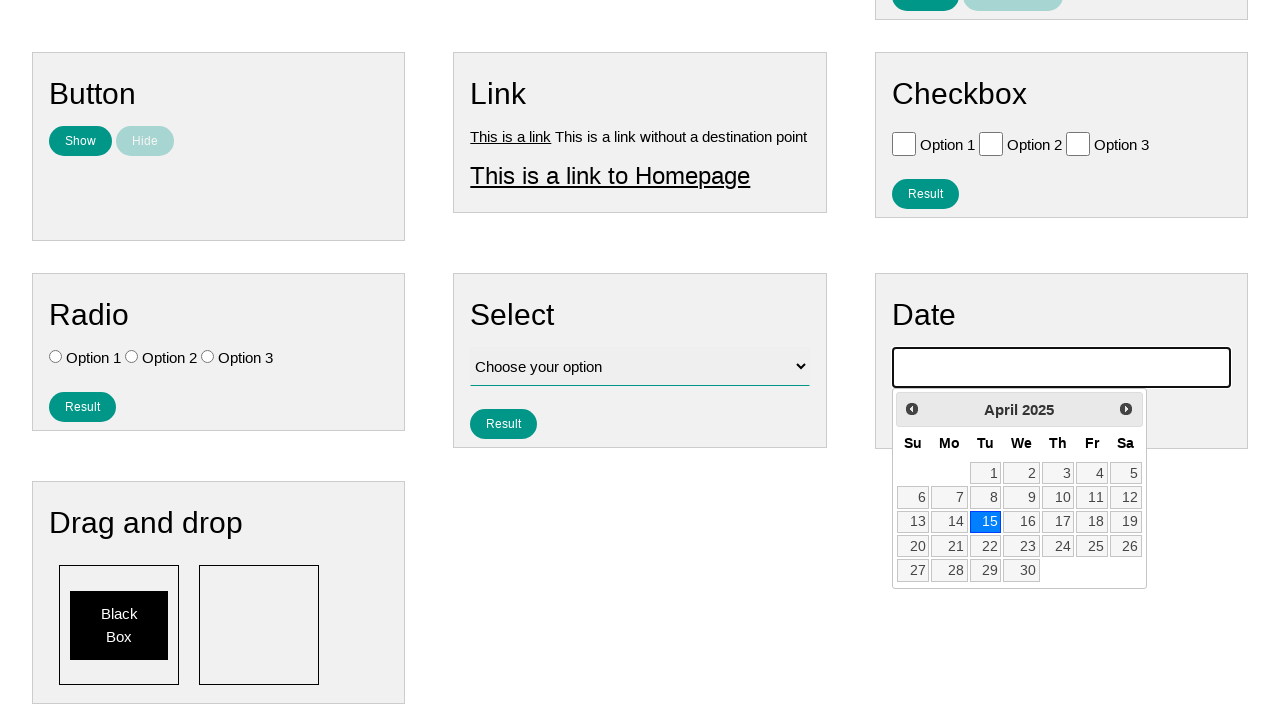